Tests the sorting functionality on a product offers page by clicking the sort icon and verifying that the items are properly sorted

Starting URL: https://rahulshettyacademy.com/seleniumPractise/#/offers

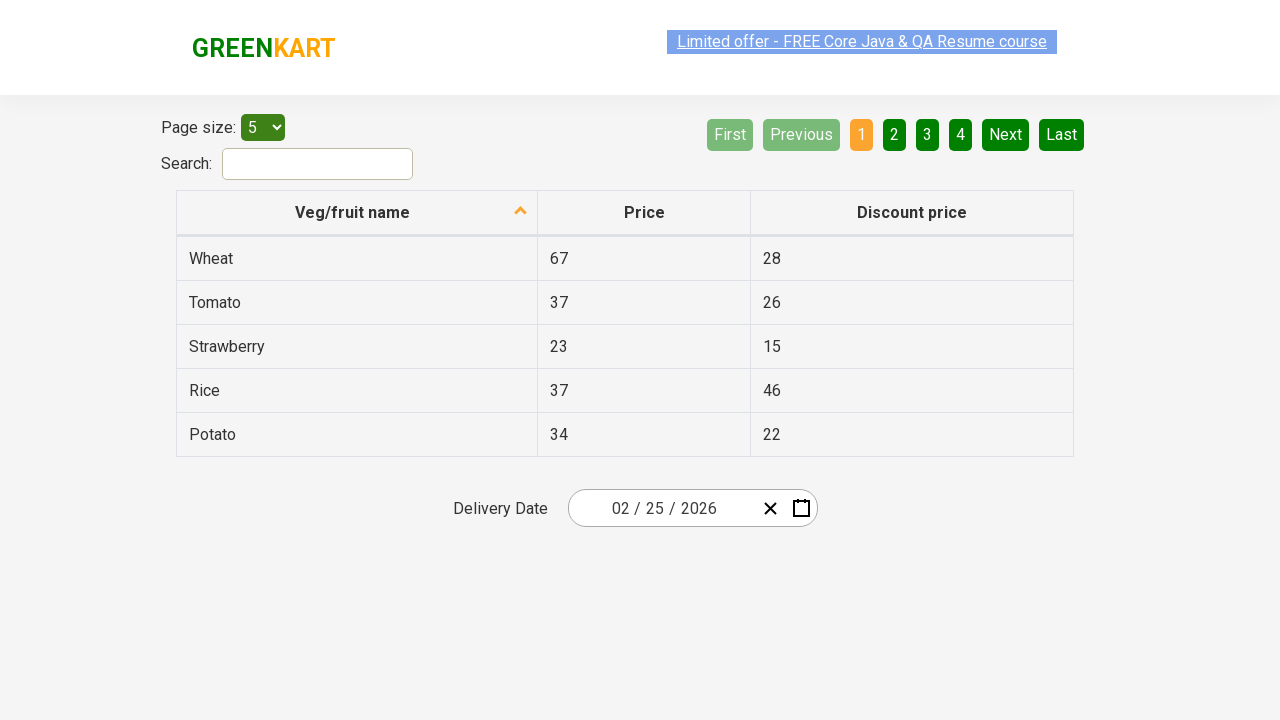

Clicked the sort icon to trigger sorting at (521, 212) on xpath=//span[@class='sort-icon sort-descending']
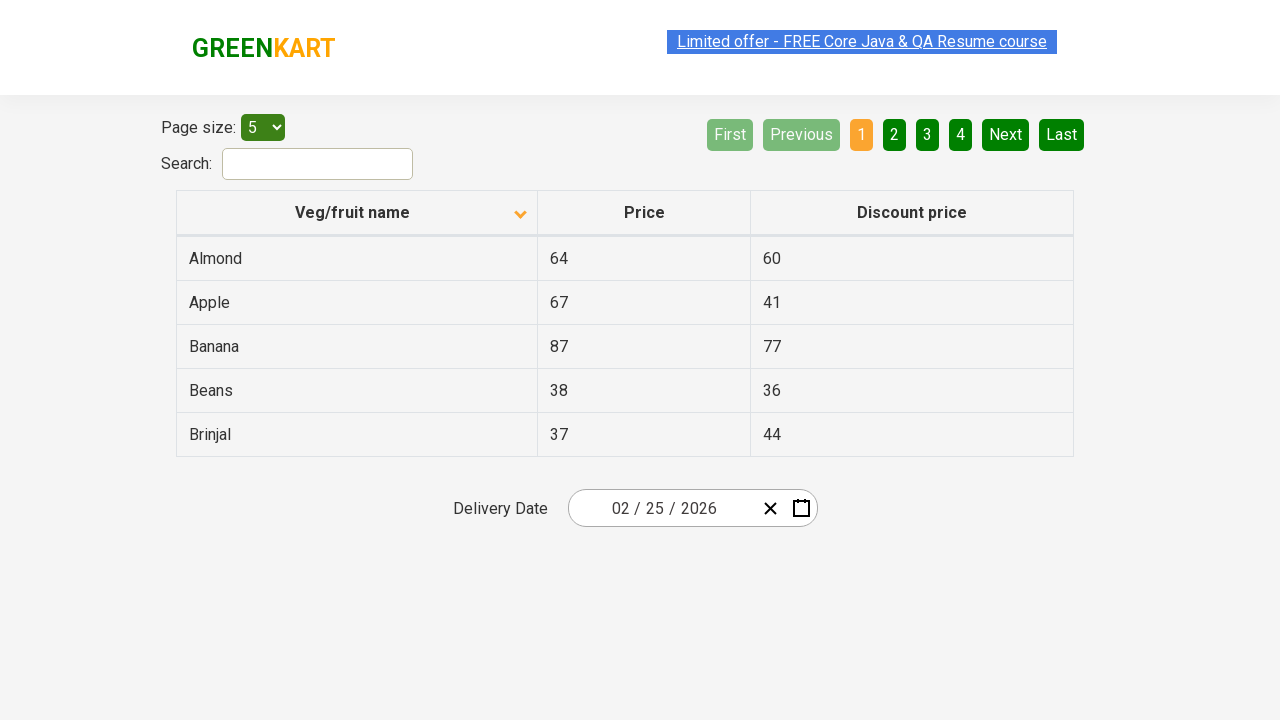

Waited for sorting to complete
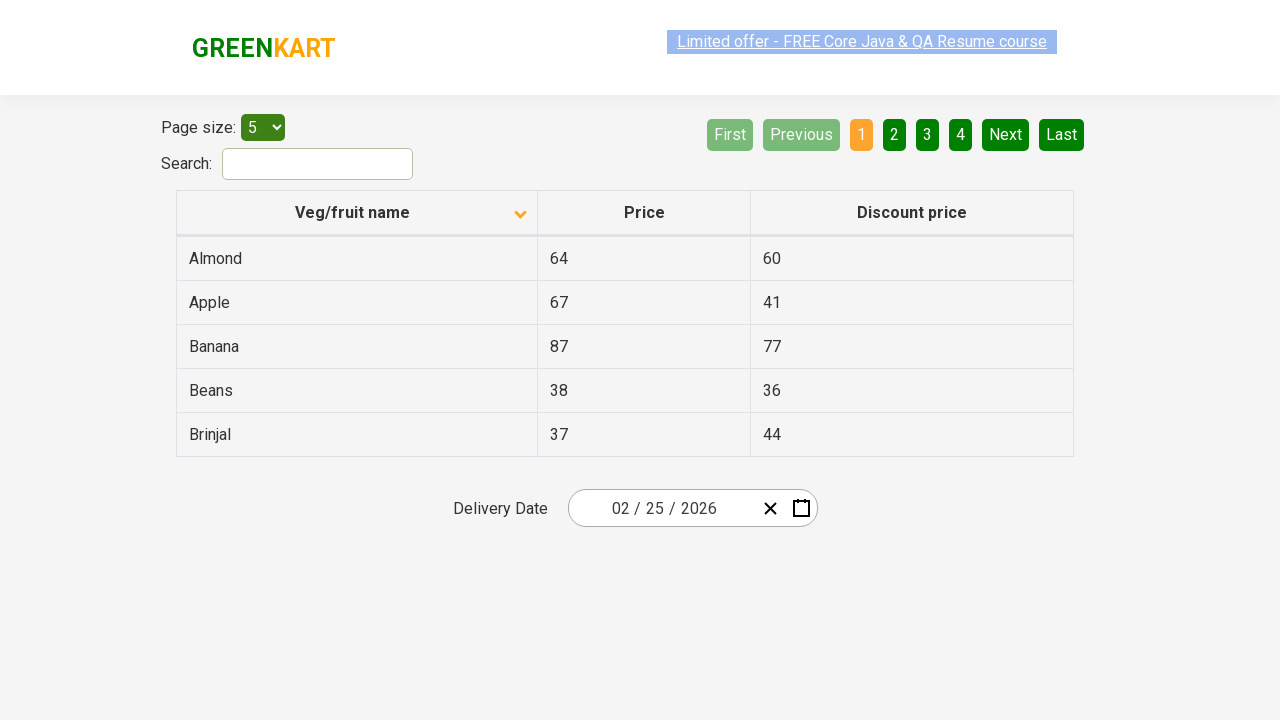

Retrieved all fruit name elements from the sorted table
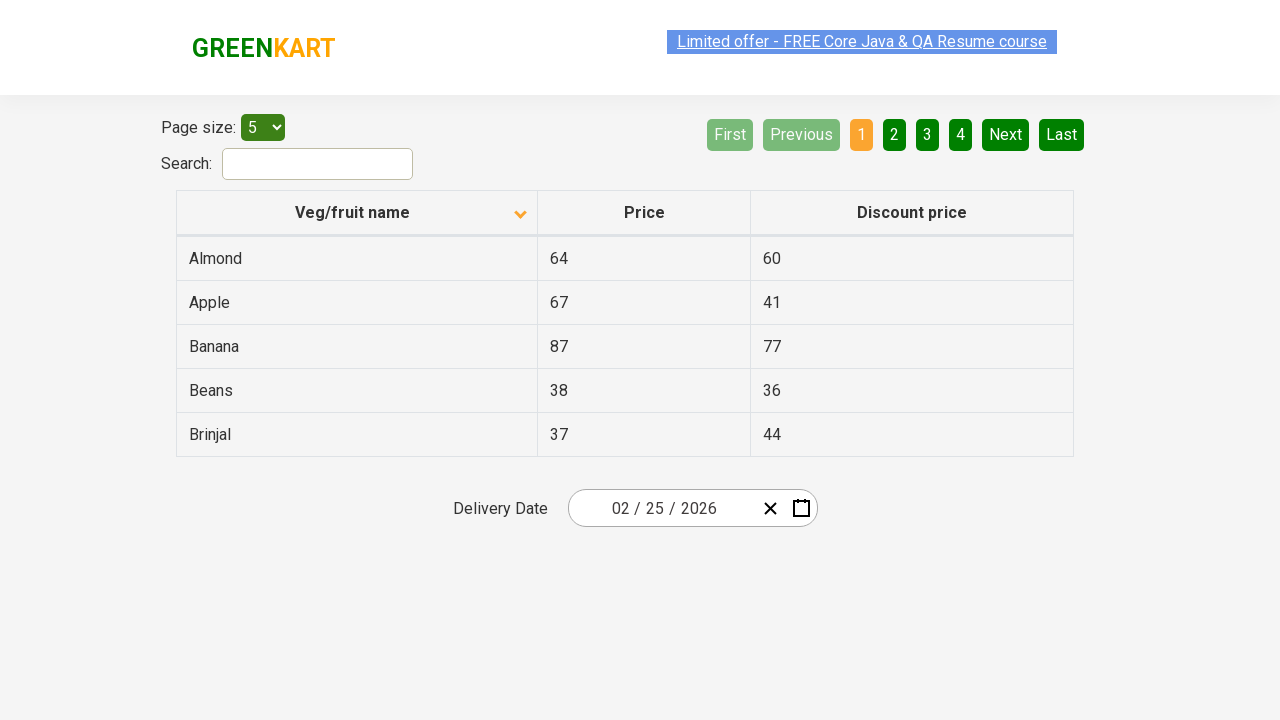

Extracted fruit names from elements: ['Almond', 'Apple', 'Banana', 'Beans', 'Brinjal']
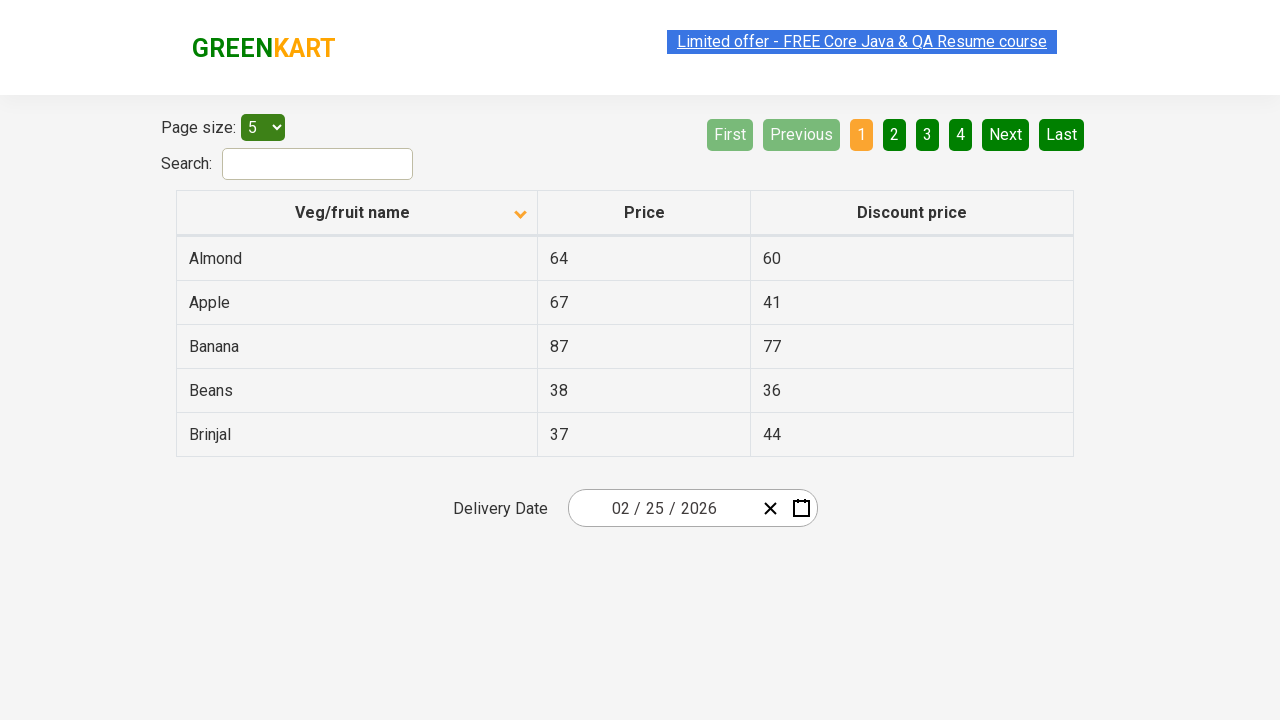

Created sorted reference list for comparison
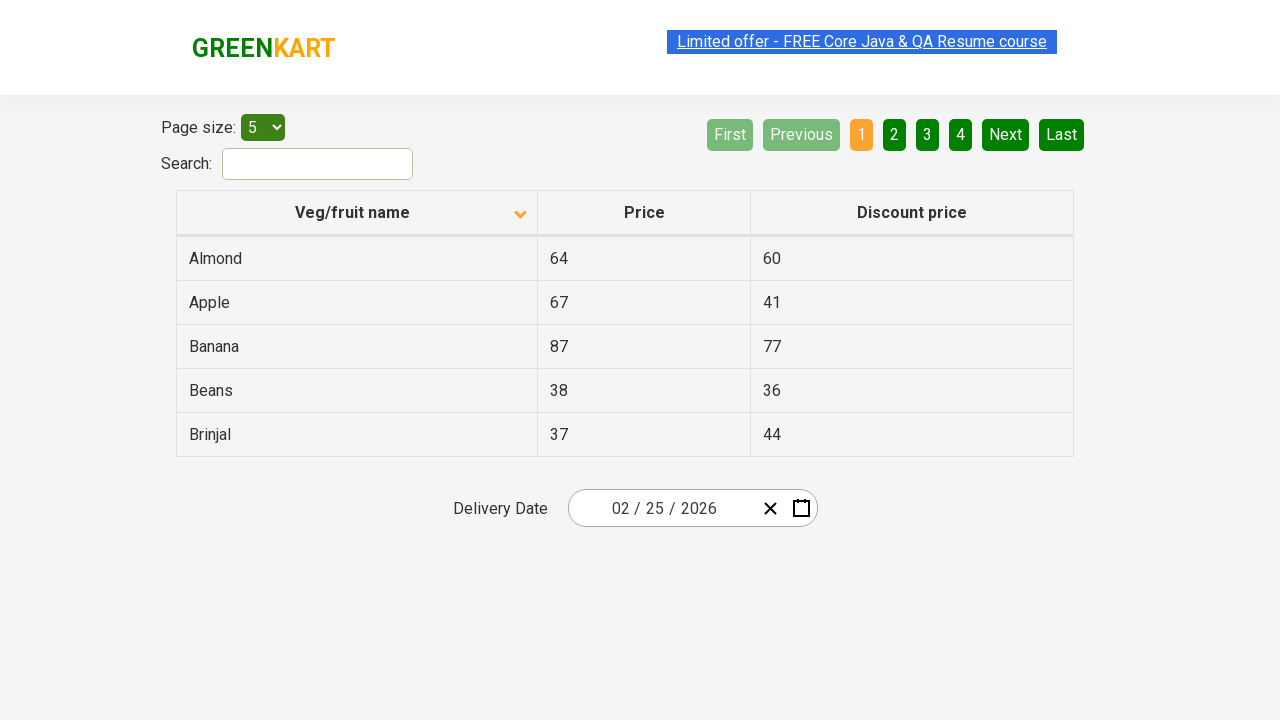

Verified that fruits are properly sorted in ascending order
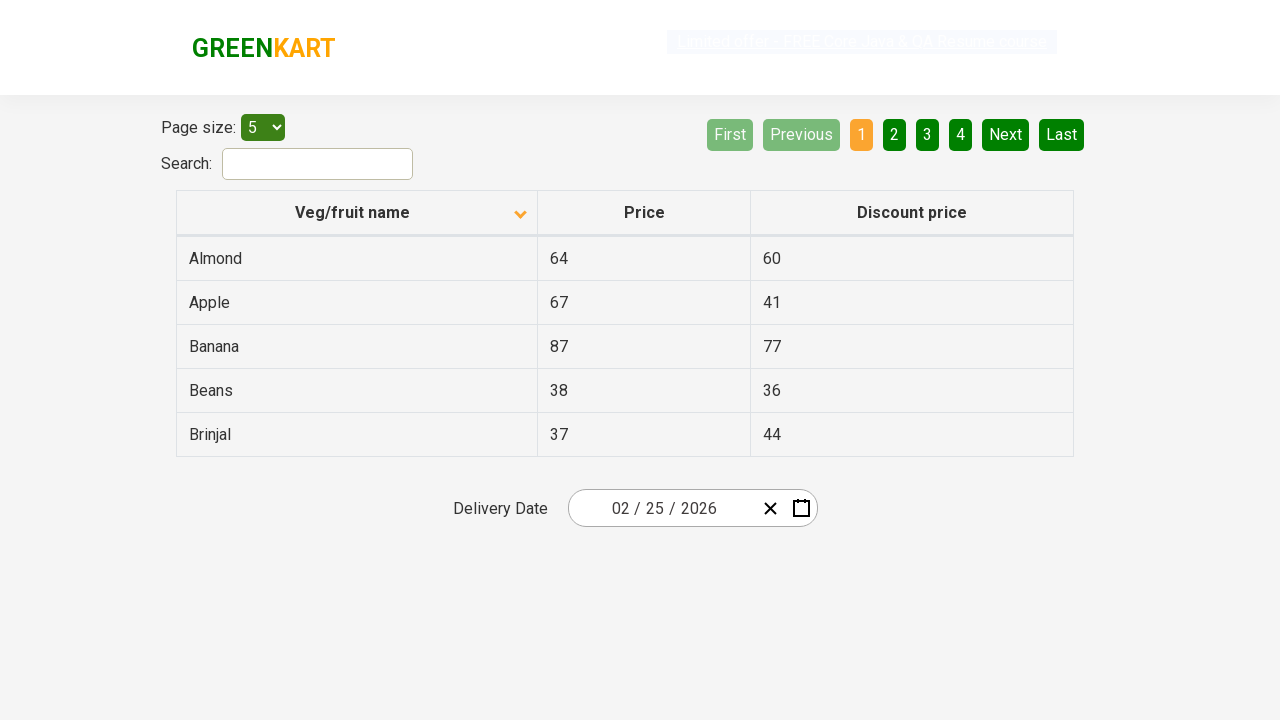

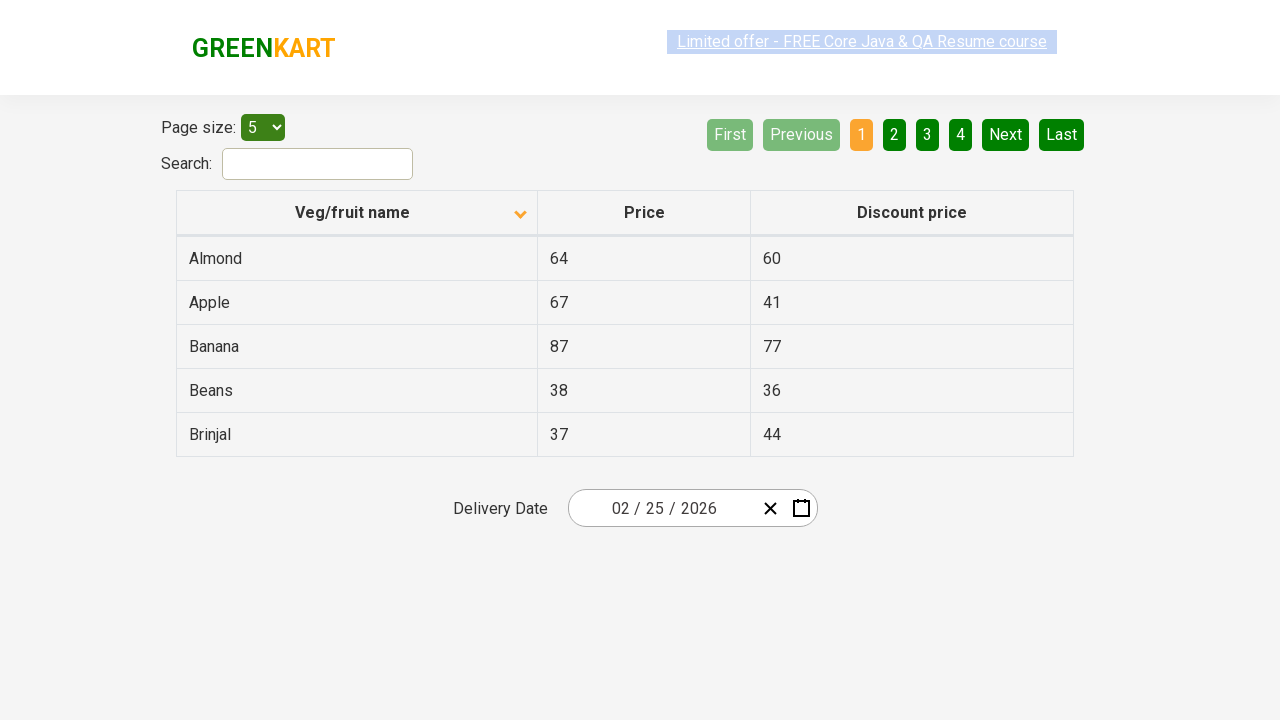